Navigates to Python.org homepage and waits for the page to load

Starting URL: https://python.org

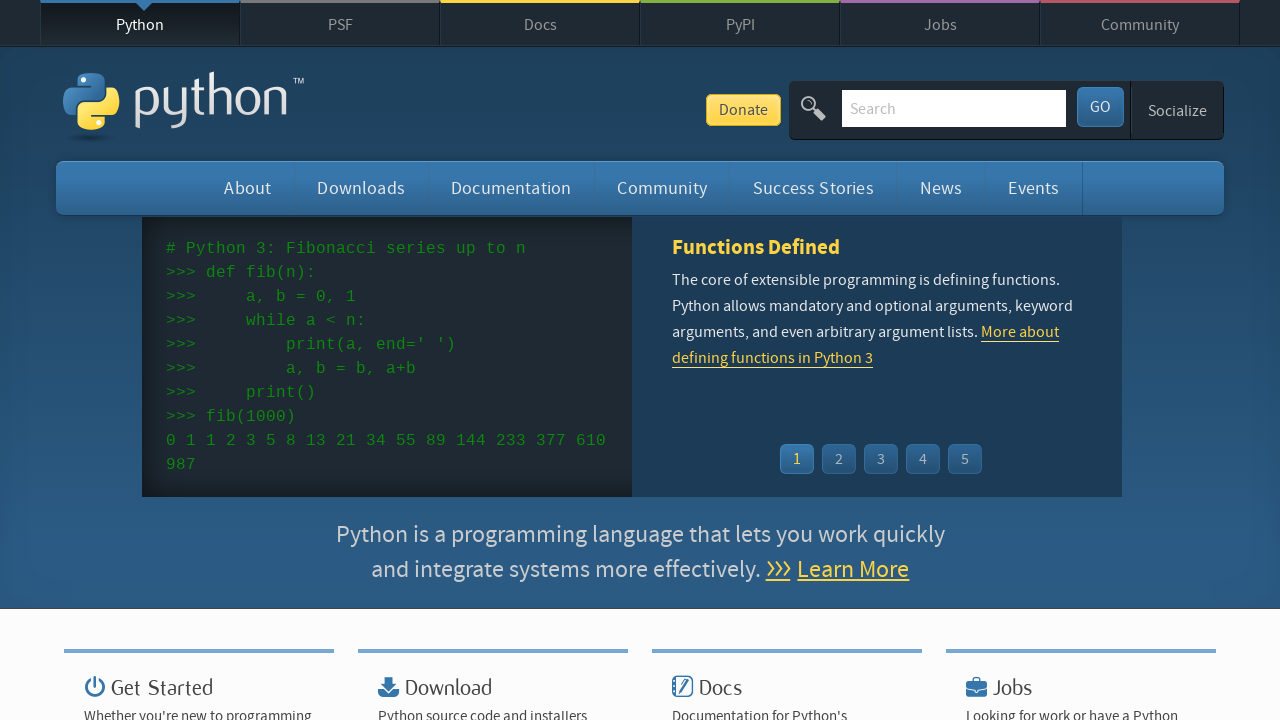

Navigated to Python.org homepage
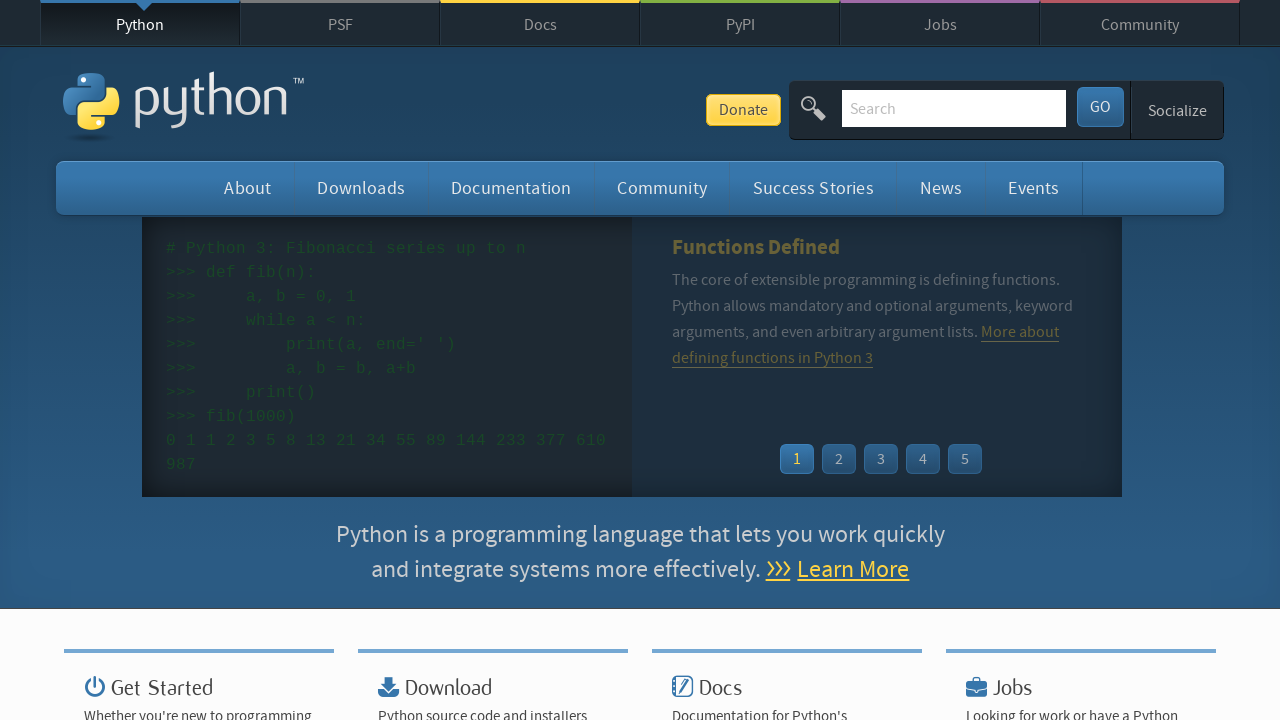

Page DOM content fully loaded
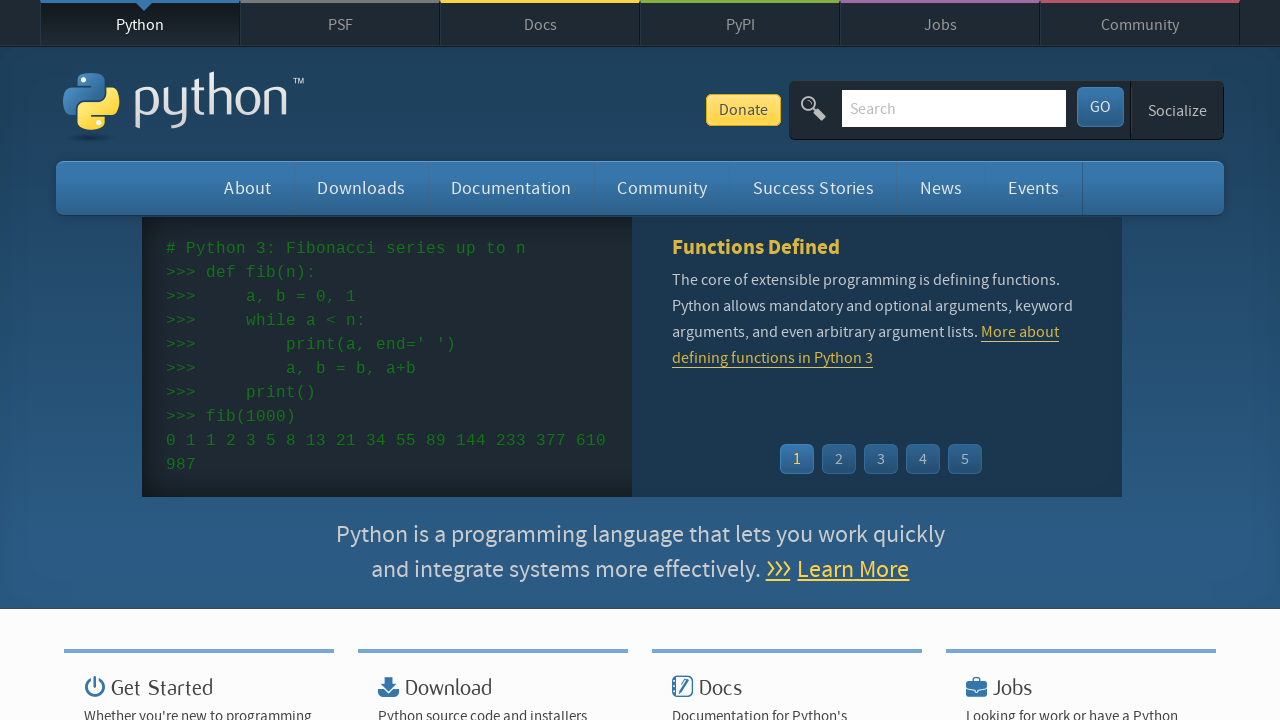

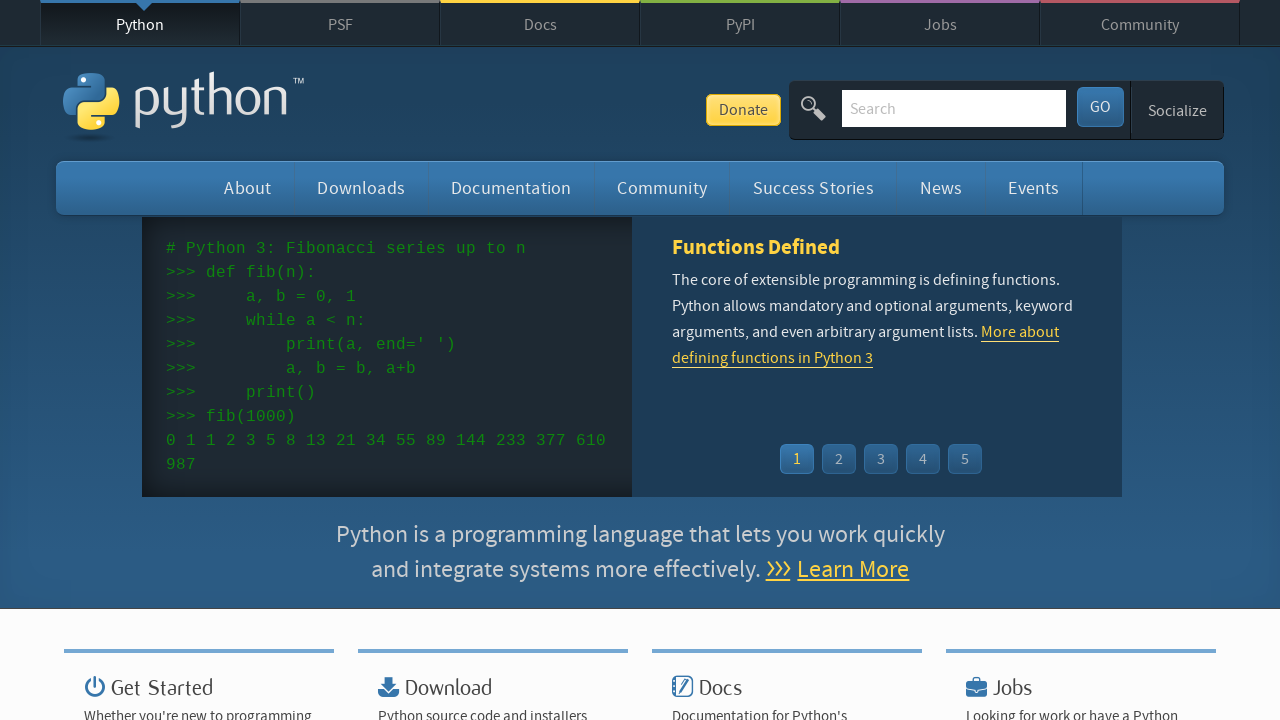